Tests accordion widget functionality by clicking on each section header to expand it and access the hidden content within

Starting URL: https://seleniumui.moderntester.pl/accordion.php

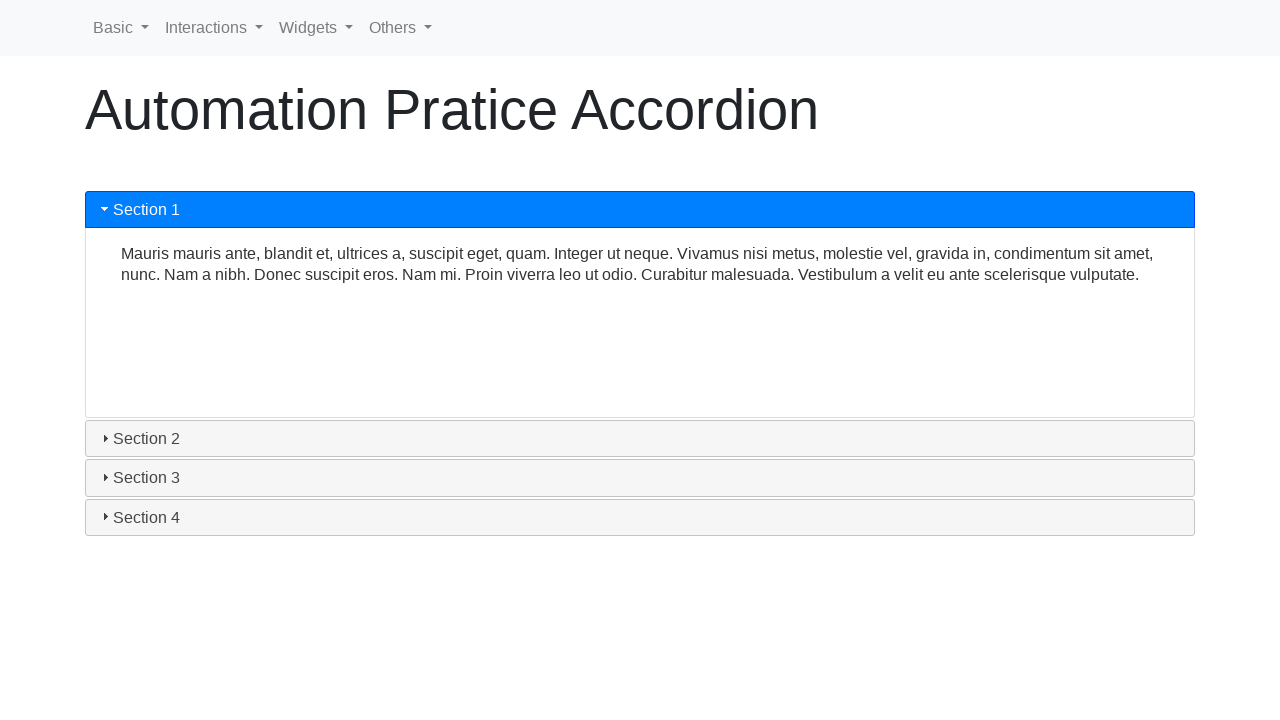

Clicked section 1 header to expand it at (640, 210) on #ui-id-1
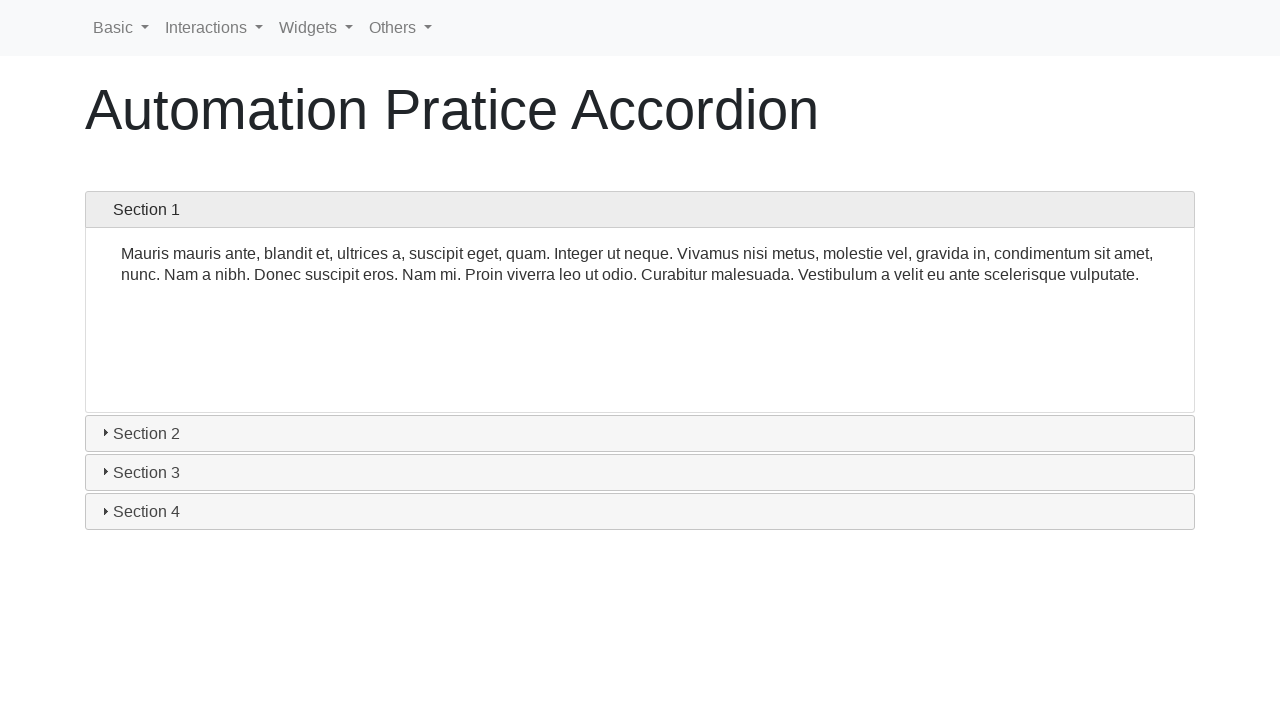

Section 1 content became visible
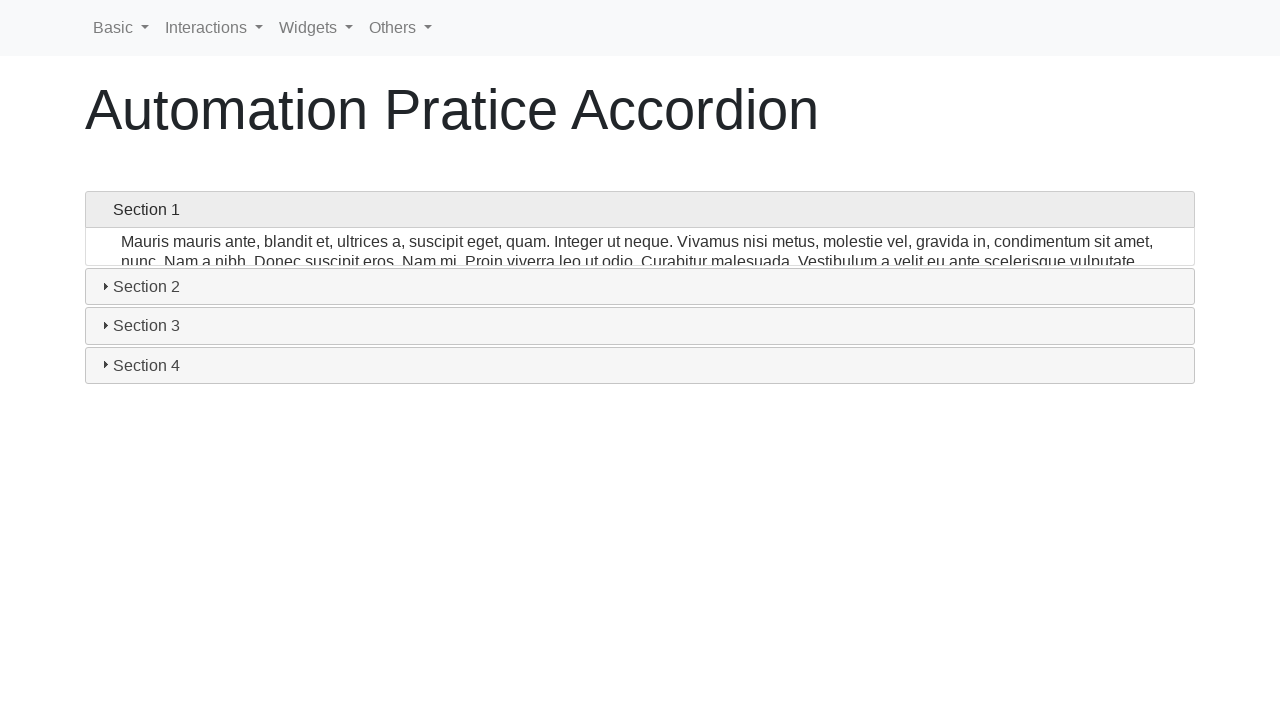

Clicked section 2 header to expand it at (640, 249) on #ui-id-3
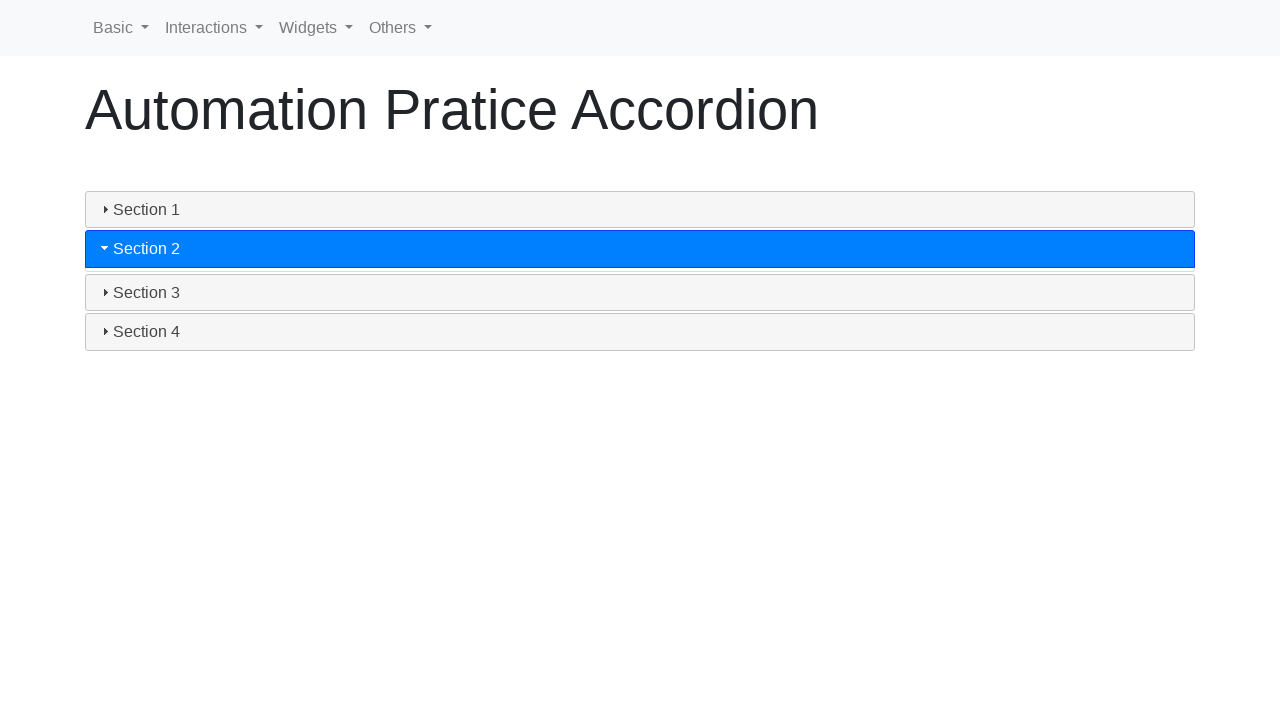

Section 2 content became visible
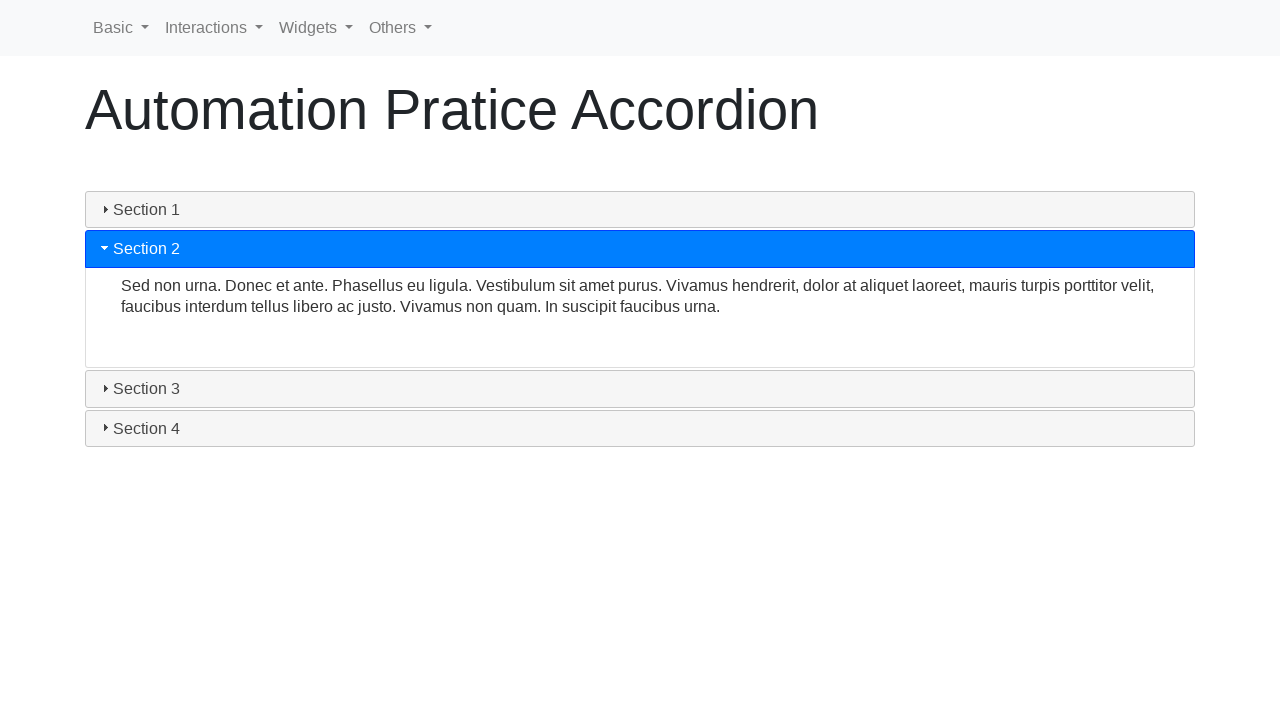

Clicked section 3 header to expand it at (640, 478) on #ui-id-5
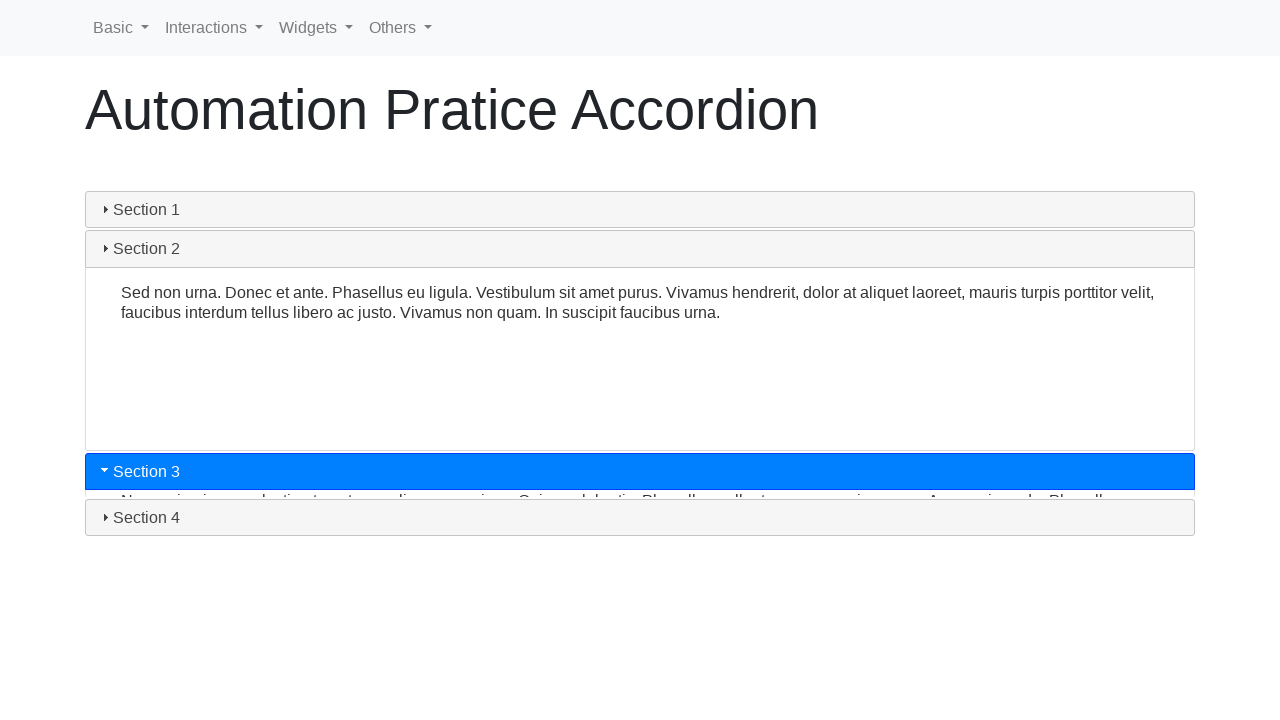

Section 3 content became visible
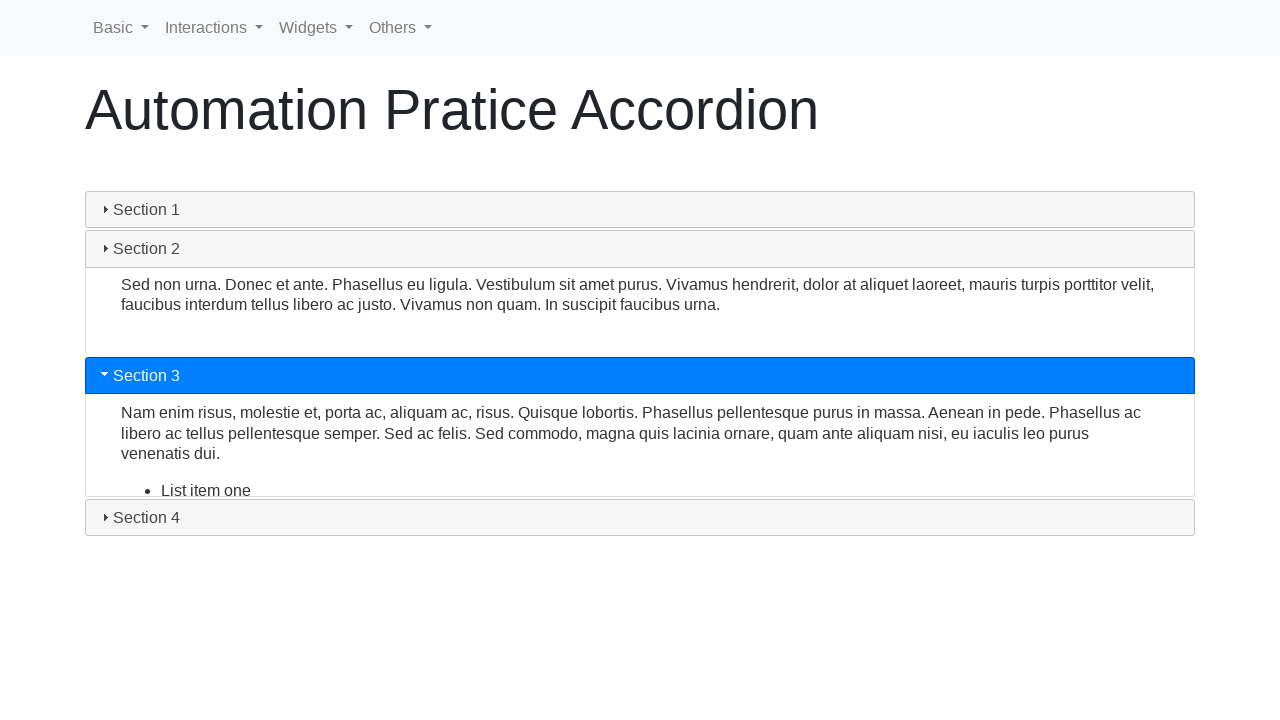

Clicked section 4 header to expand it at (640, 517) on #ui-id-7
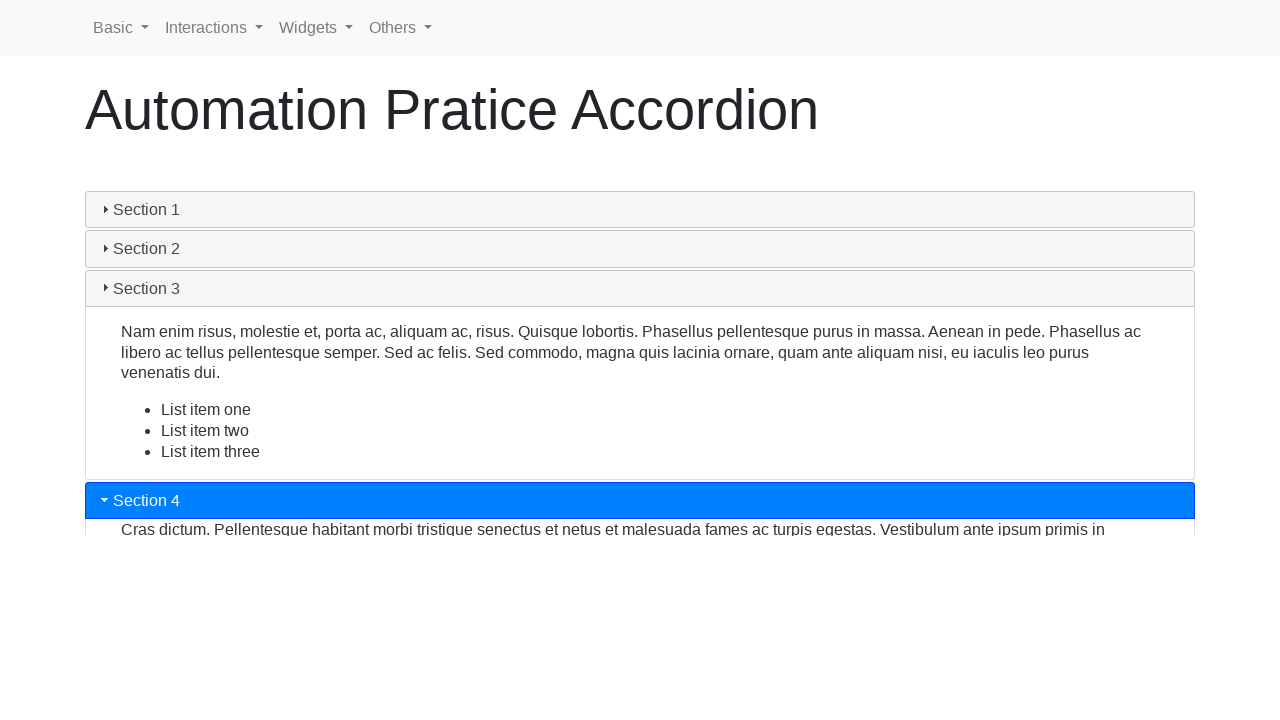

Section 4 content became visible
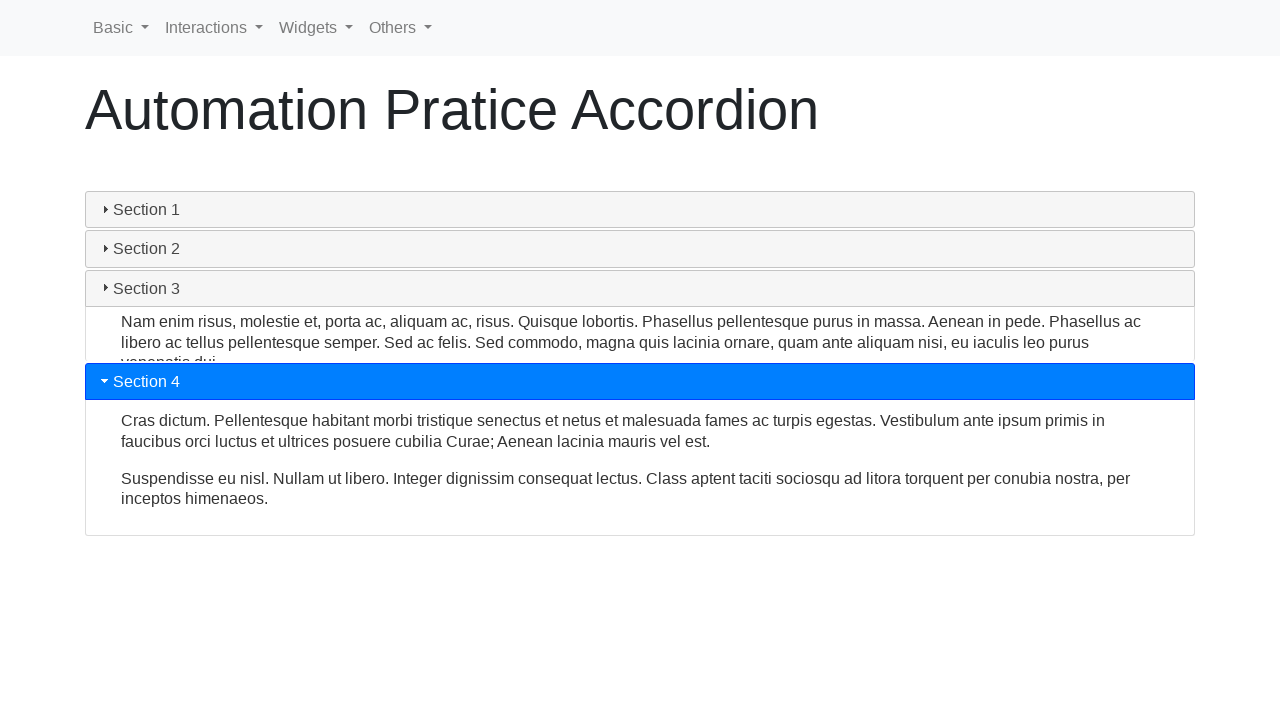

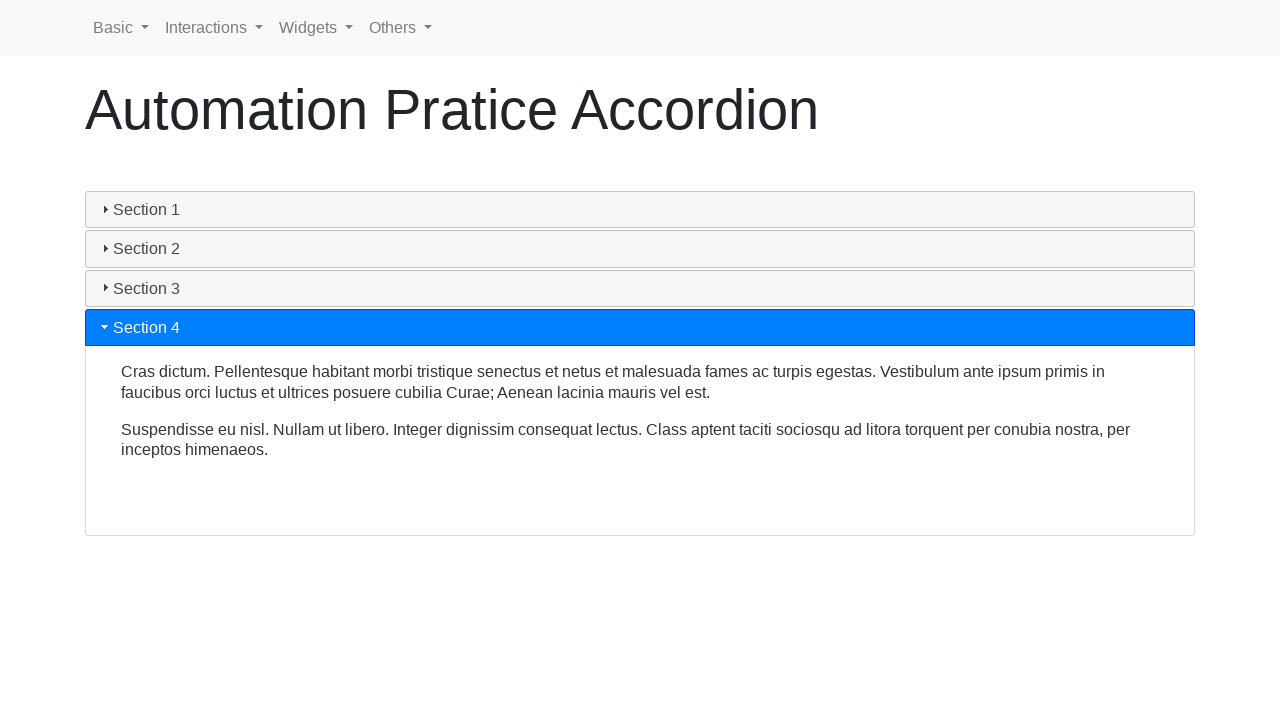